Navigates to Flipkart homepage

Starting URL: https://www.flipkart.com

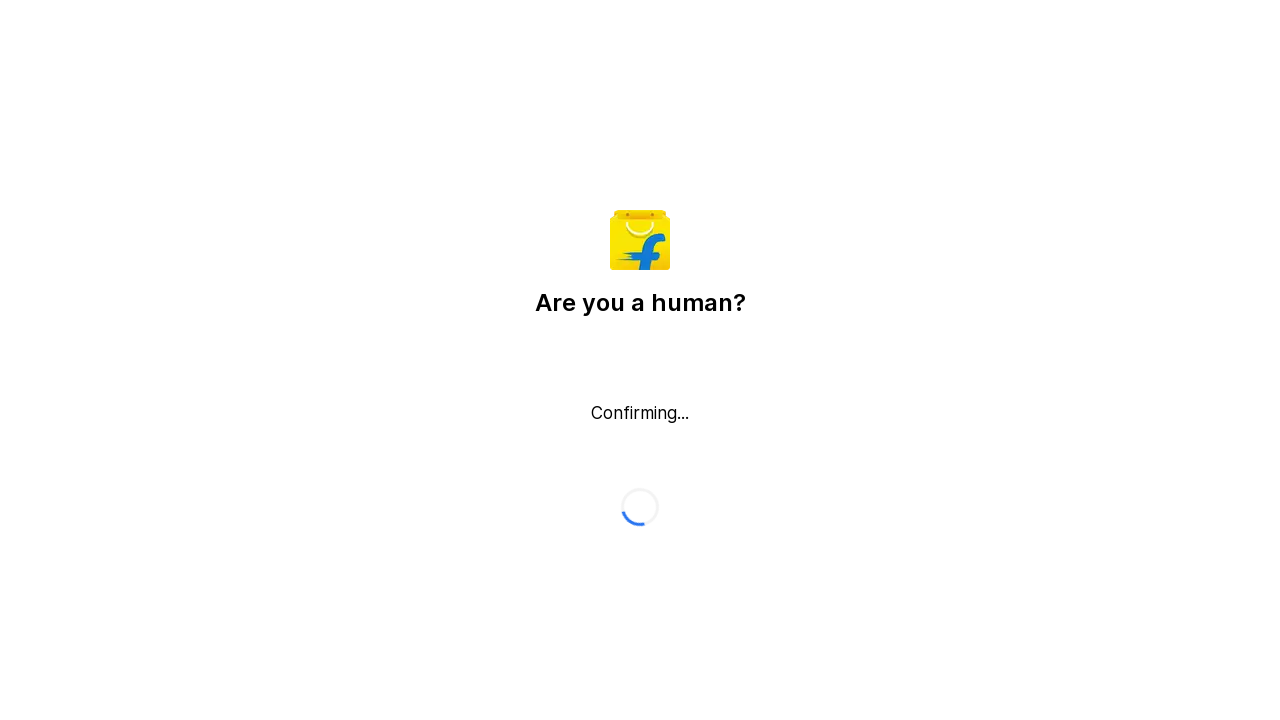

Navigated to Flipkart homepage
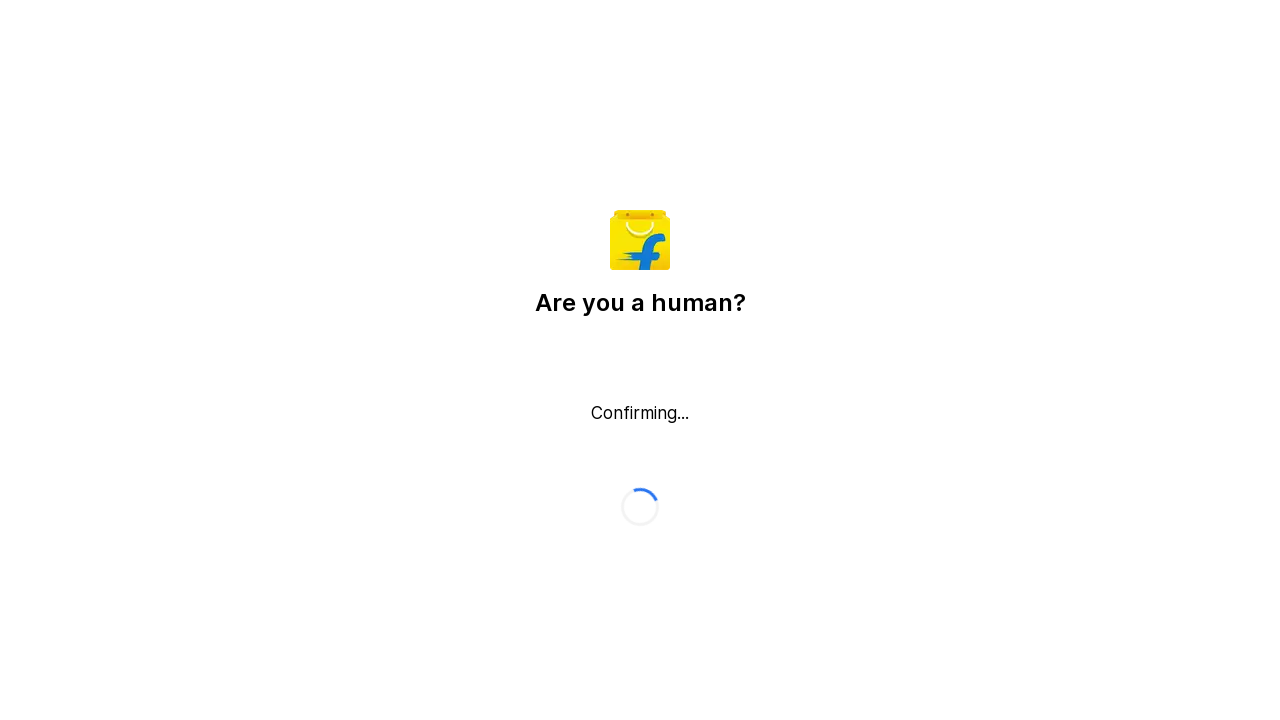

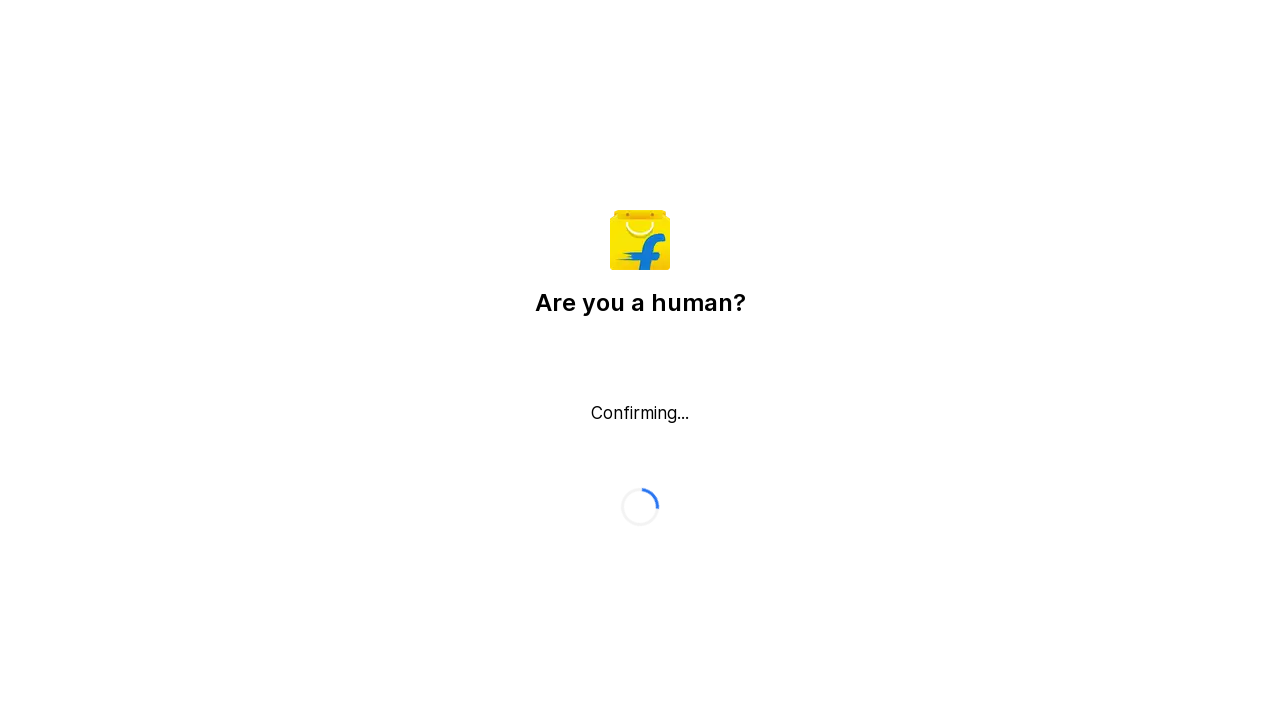